Tests ReactJS Semantic UI dropdown by selecting a name from the dropdown and verifying the selection appears in the display area.

Starting URL: https://react.semantic-ui.com/maximize/dropdown-example-selection/

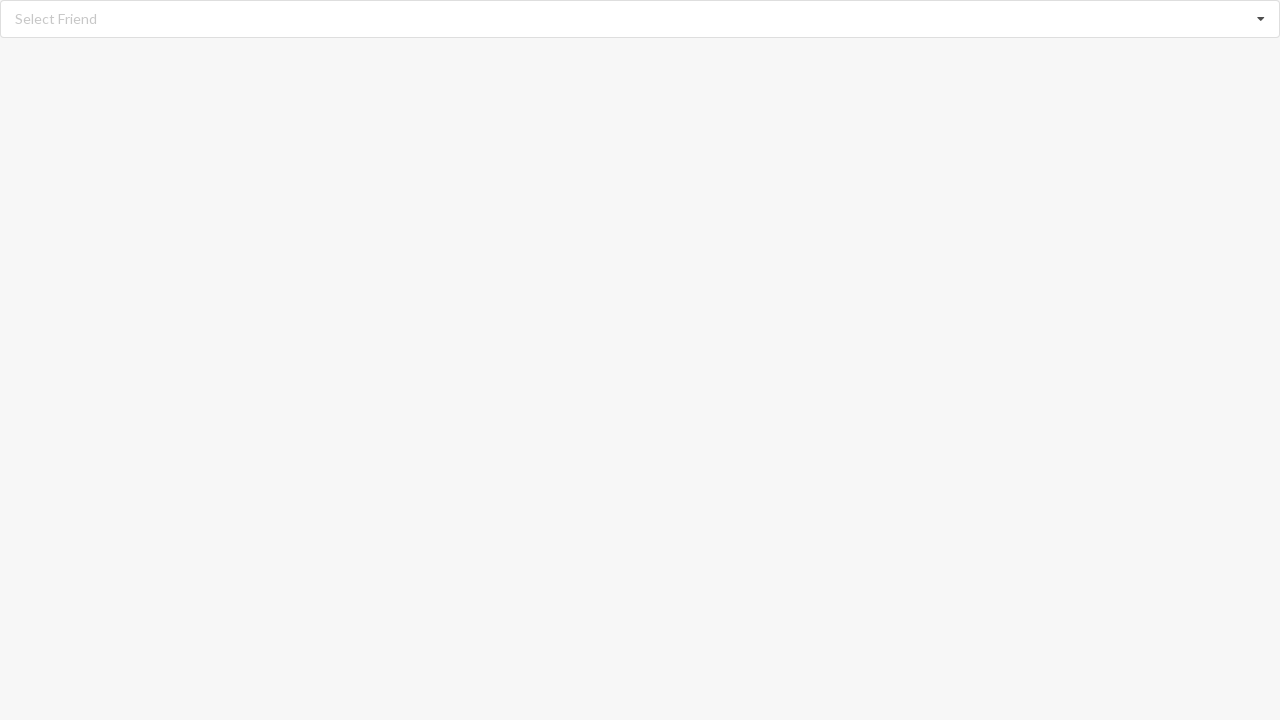

Clicked dropdown icon to open the dropdown menu at (1261, 19) on xpath=//i[@class='dropdown icon']
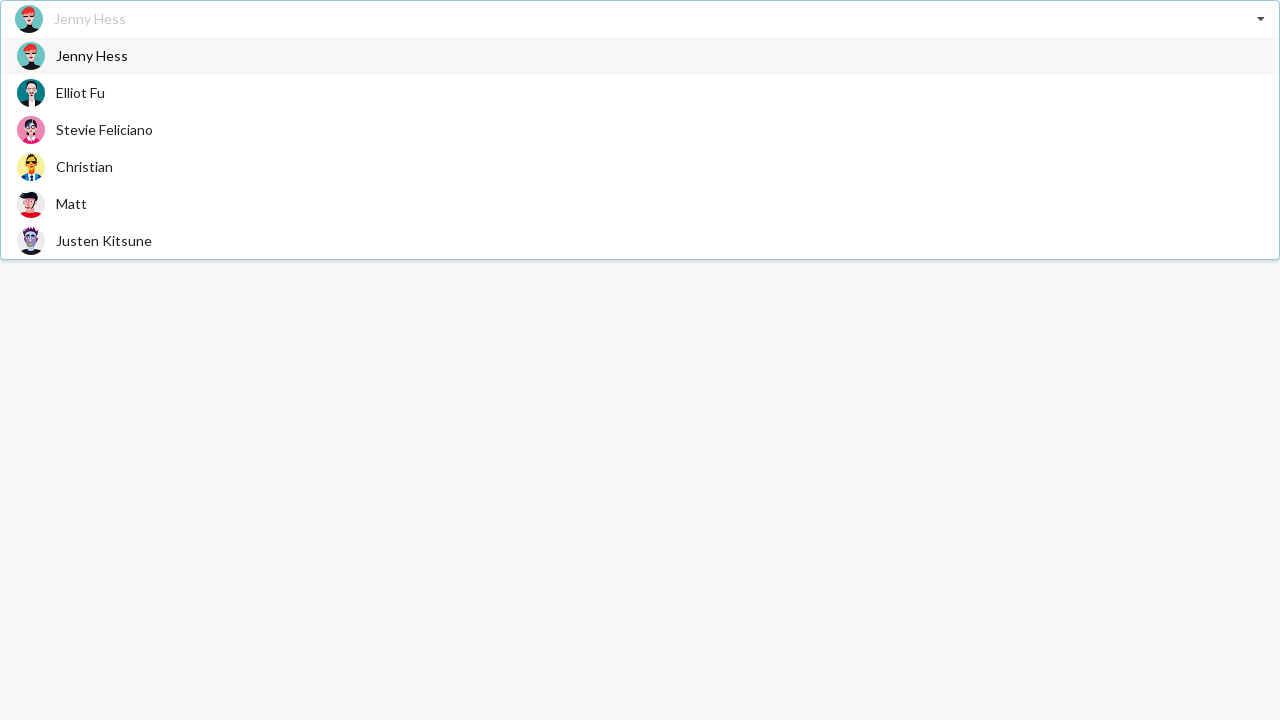

Dropdown options loaded and are visible
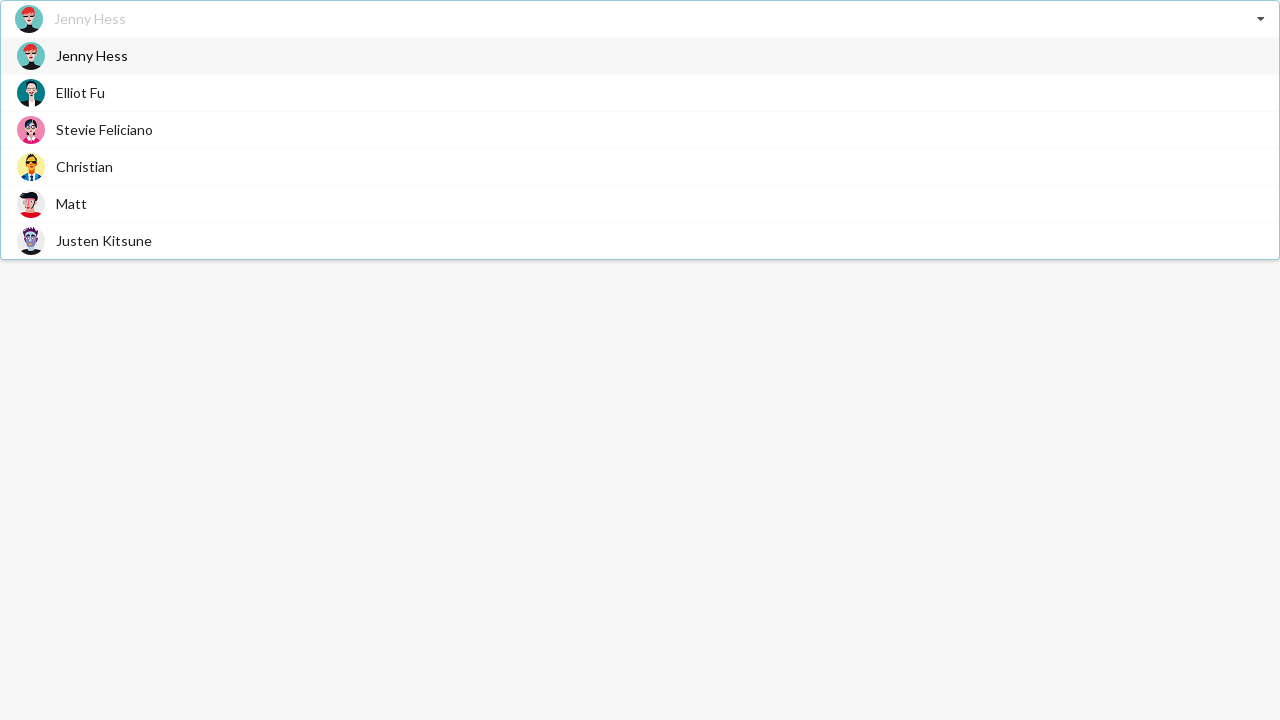

Selected 'Matt' from the dropdown options at (72, 204) on xpath=//div[@role='option']/span[text()='Matt']
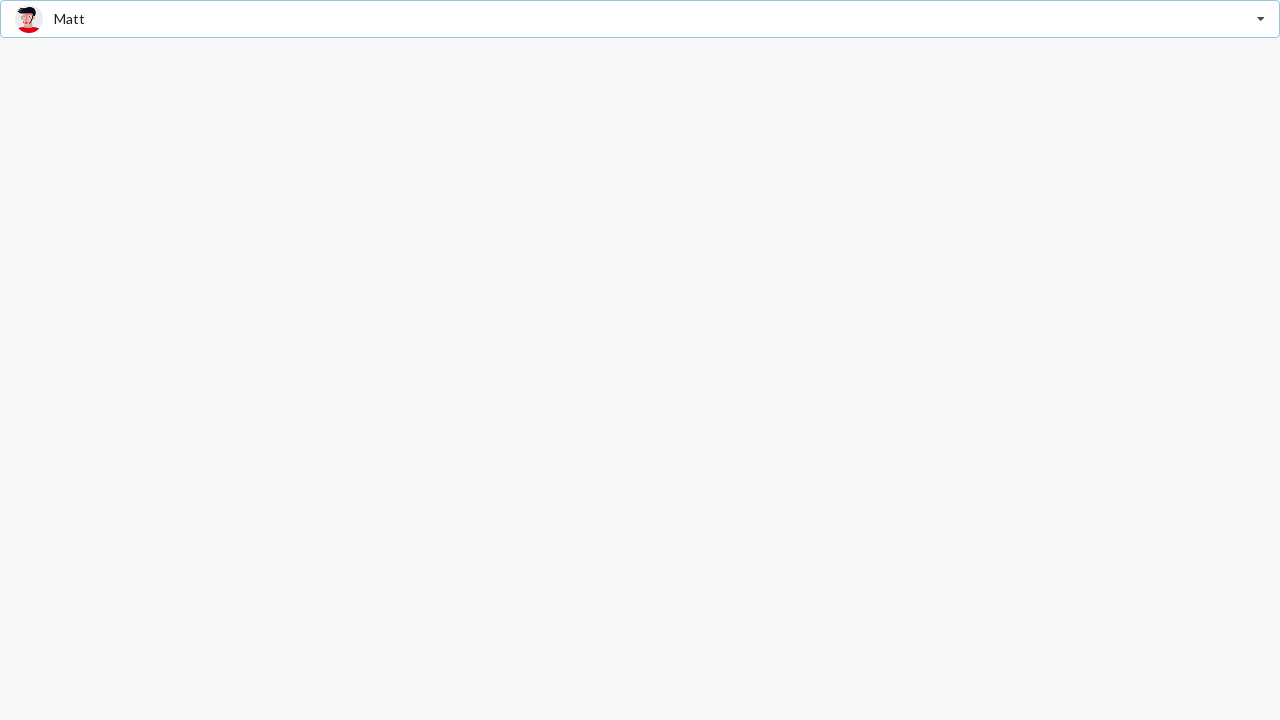

Verified that 'Matt' selection is displayed in the display area
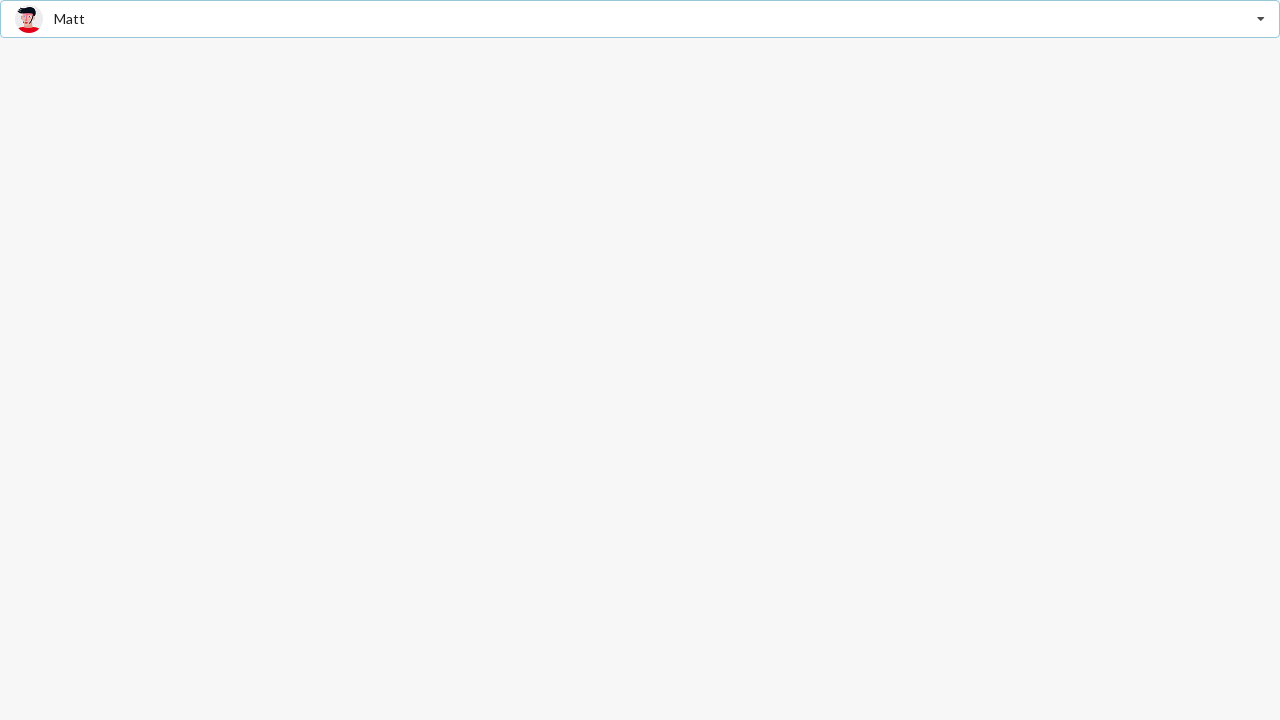

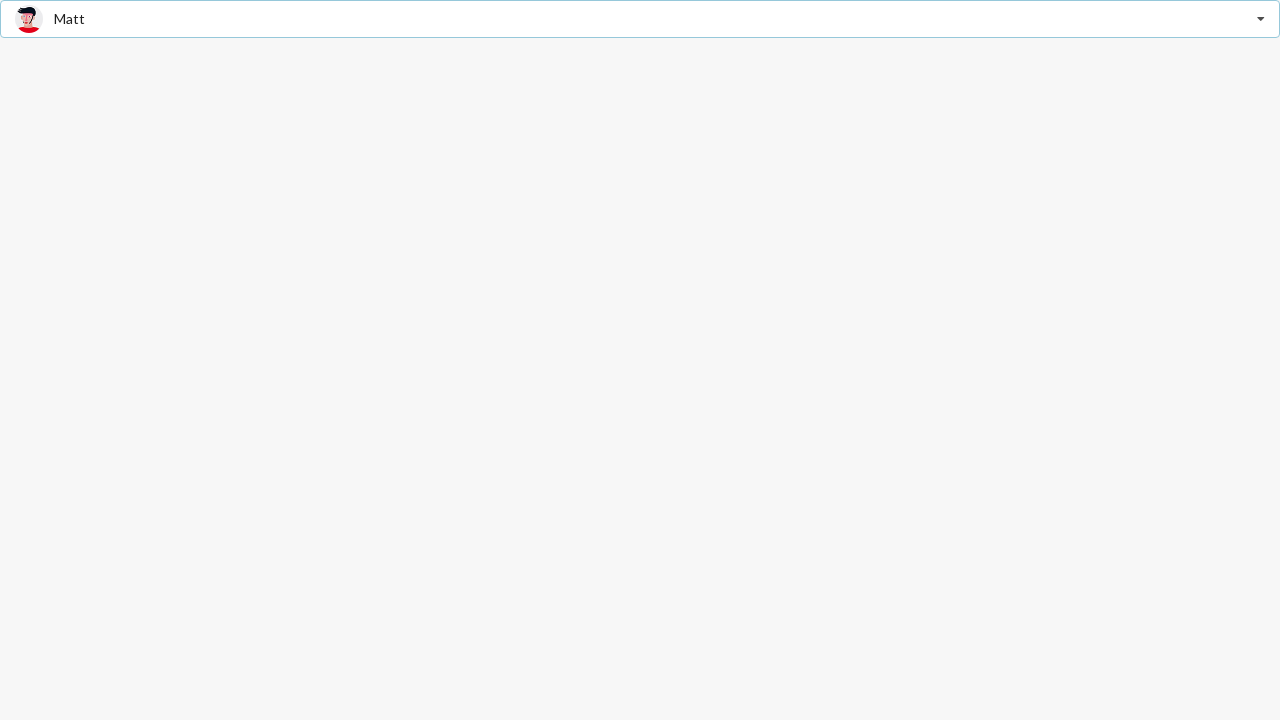